Tests drag and drop functionality by dragging element A and dropping it onto element B on a demo page

Starting URL: http://the-internet.herokuapp.com/drag_and_drop

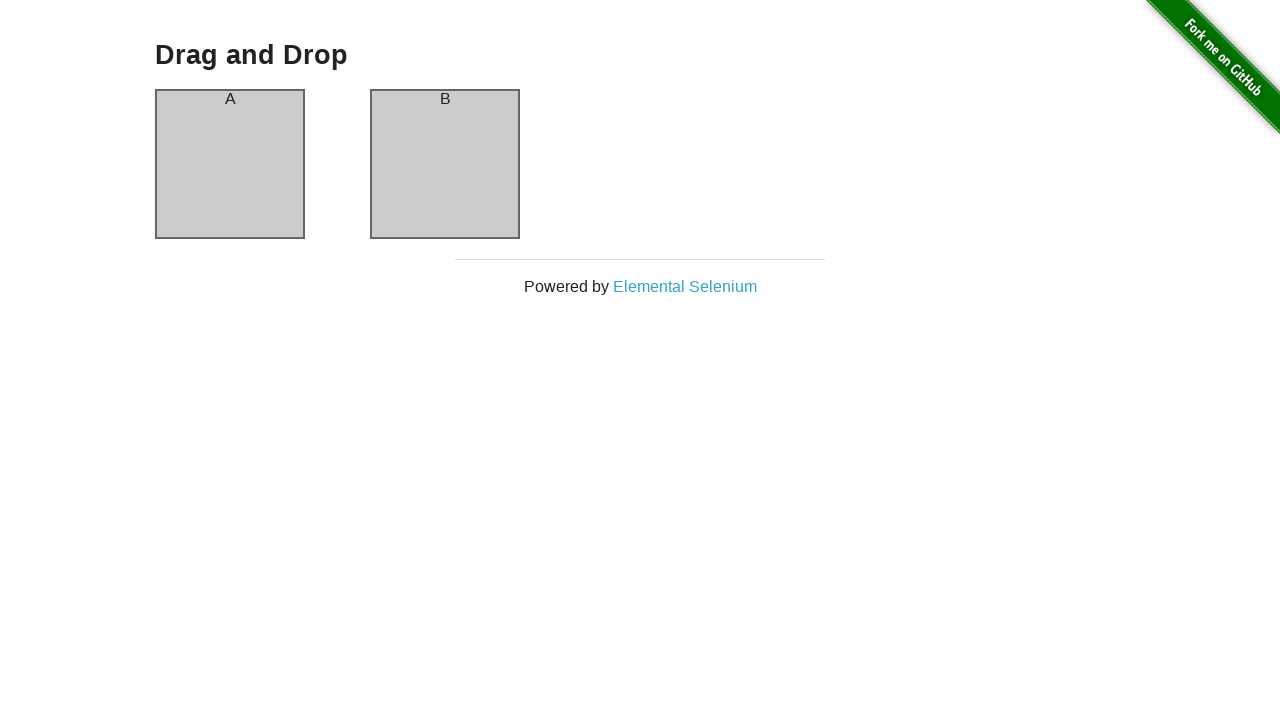

Located drag source element A
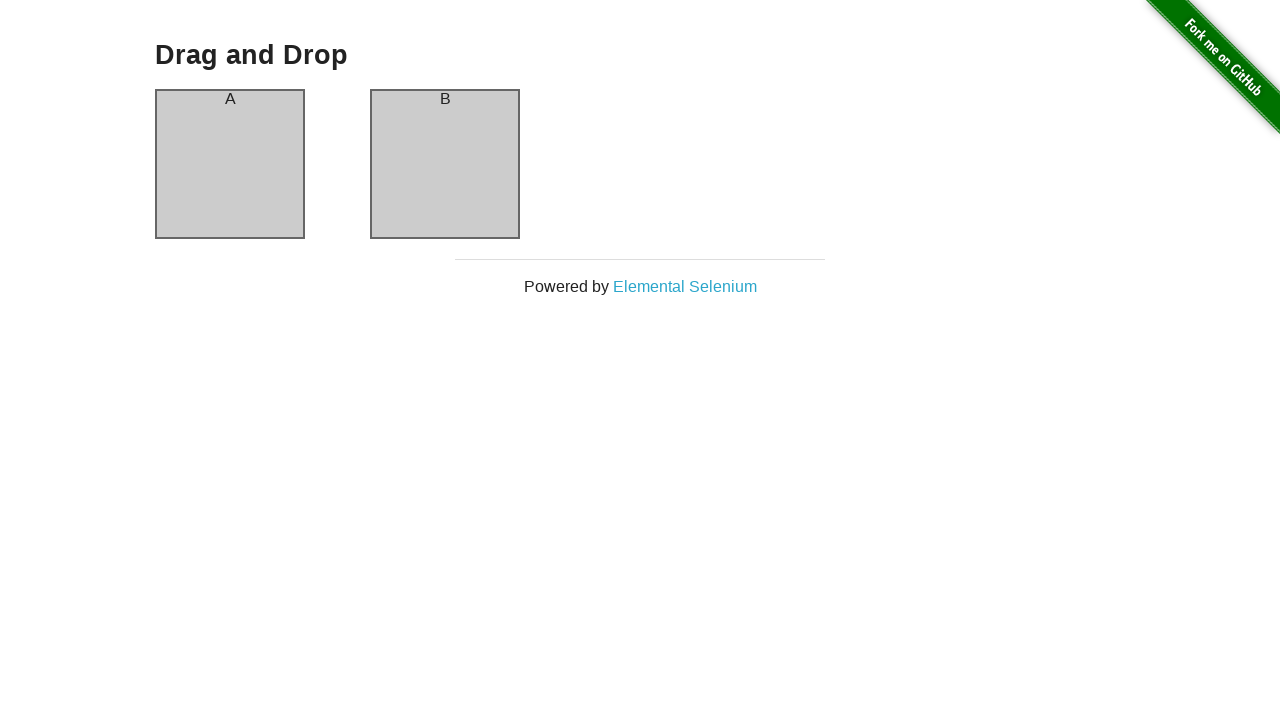

Located drop target element B
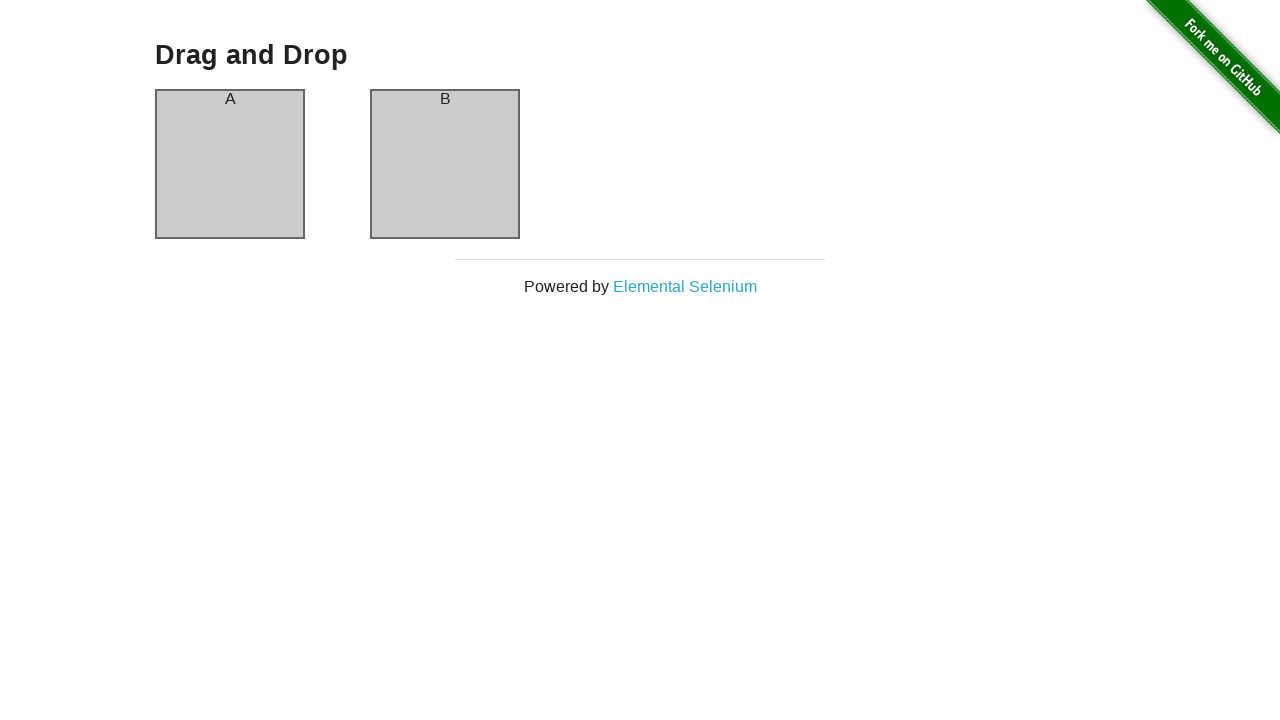

Dragged element A and dropped it onto element B at (445, 99)
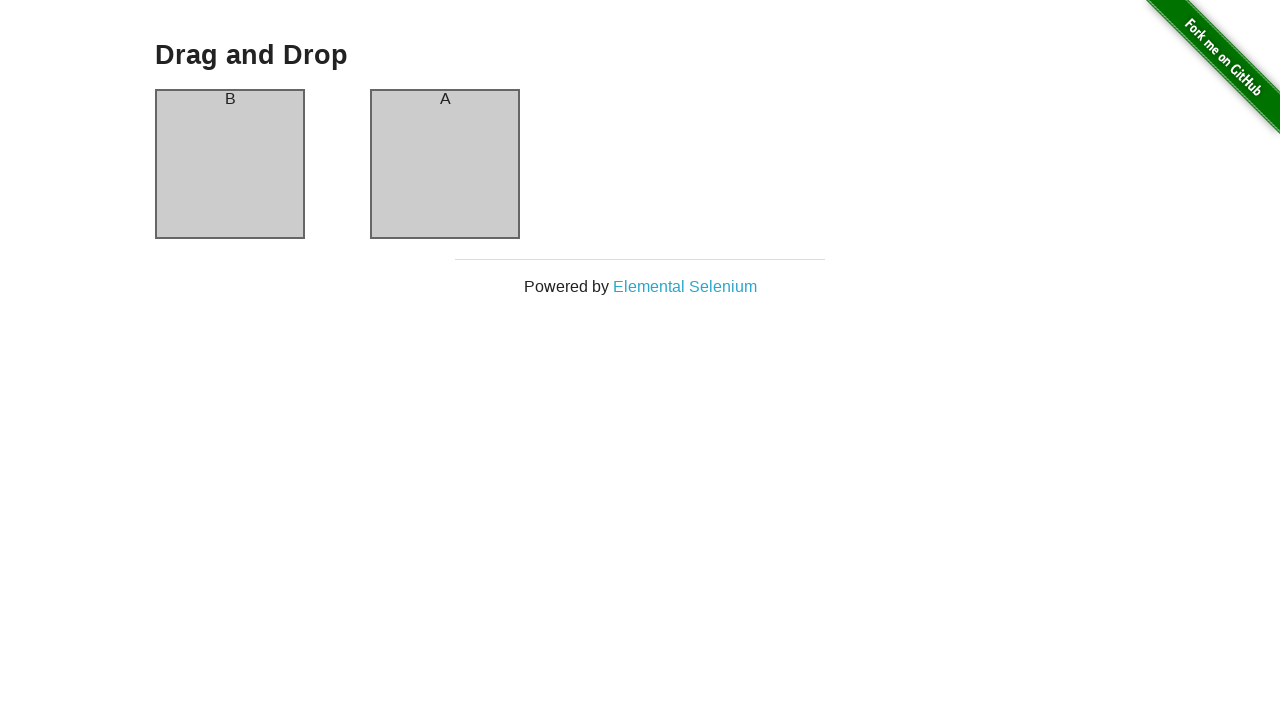

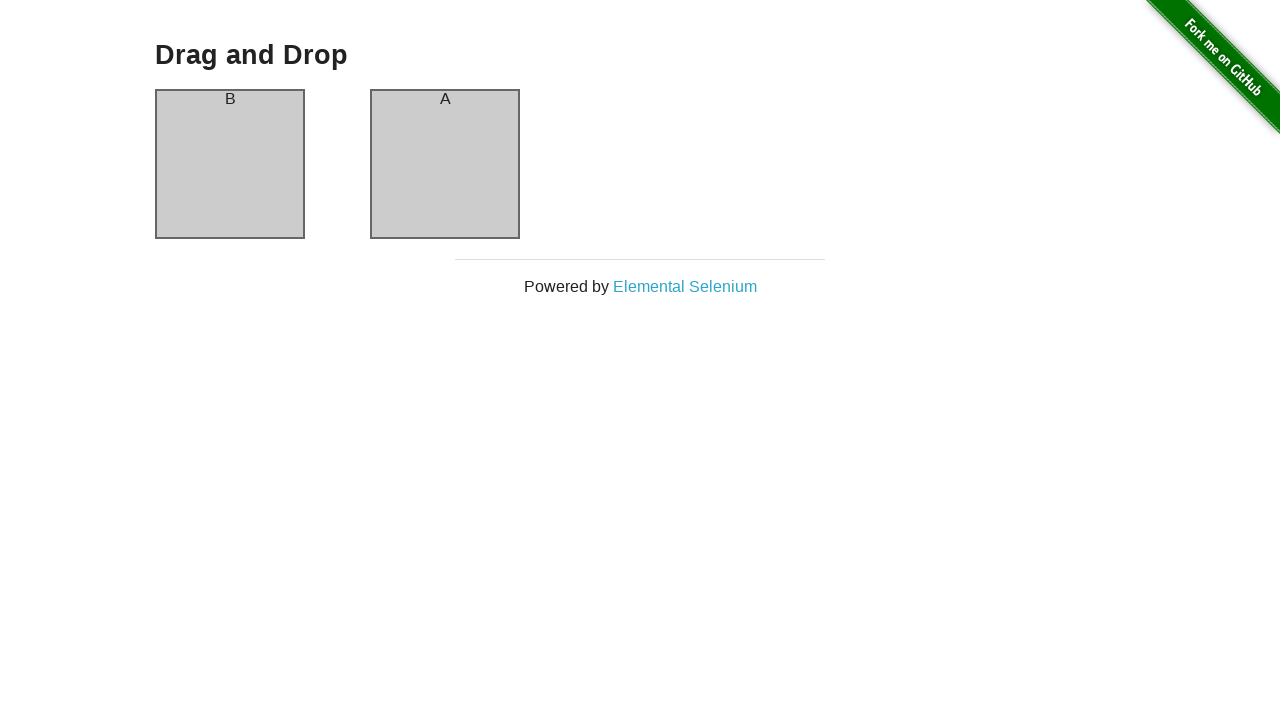